Navigates to the checkboxes page and verifies that both checkboxes can be checked successfully

Starting URL: https://practice.cydeo.com/

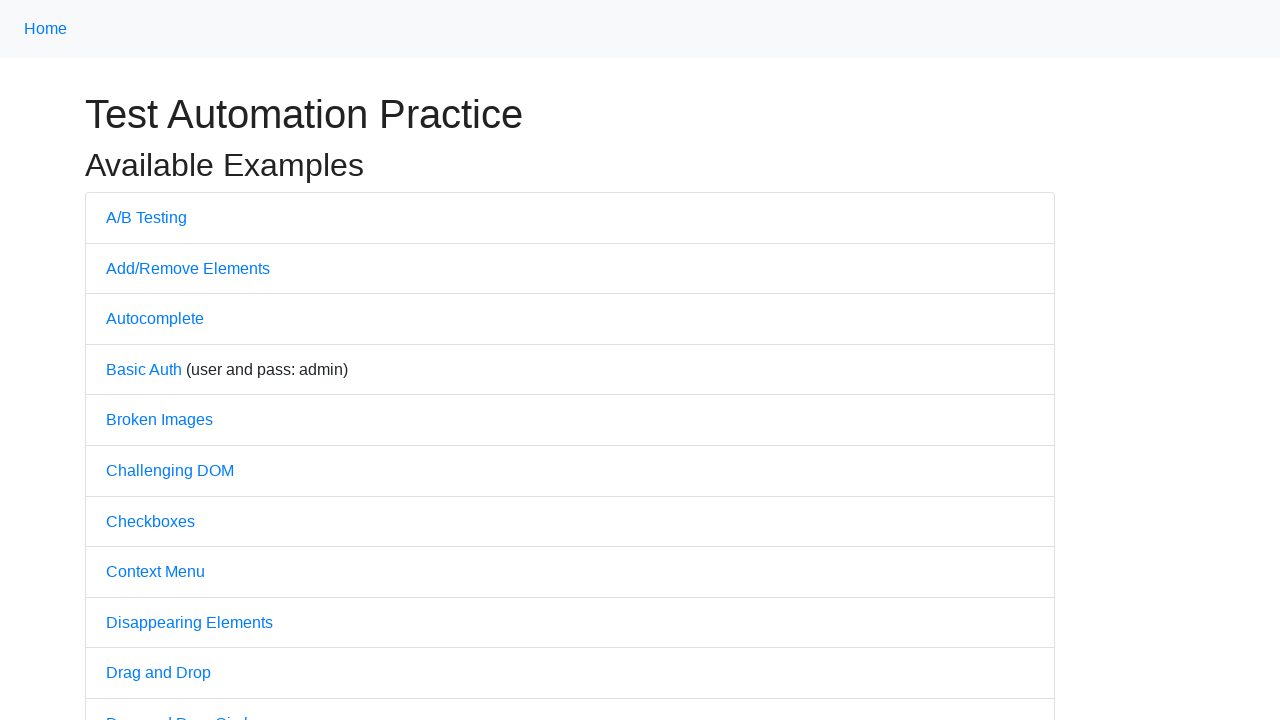

Clicked on Checkboxes link at (150, 521) on internal:text="Checkboxes"i
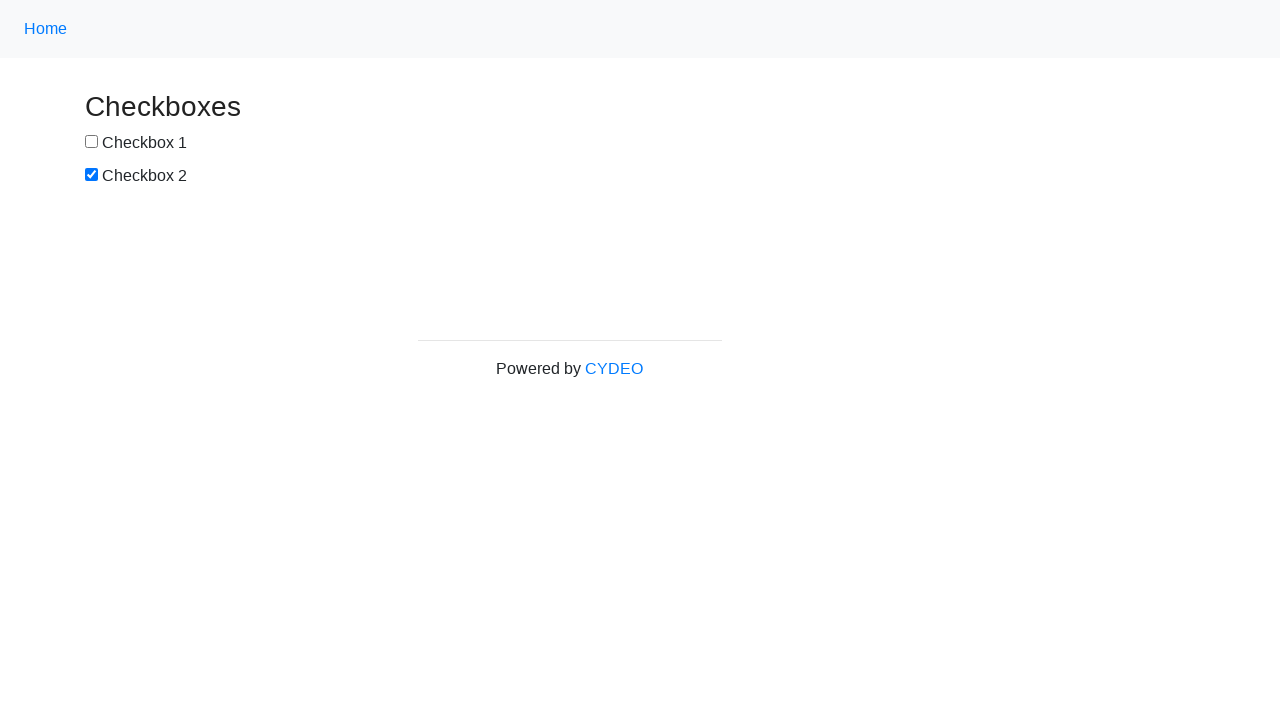

Checked checkbox box1 at (92, 142) on input#box1
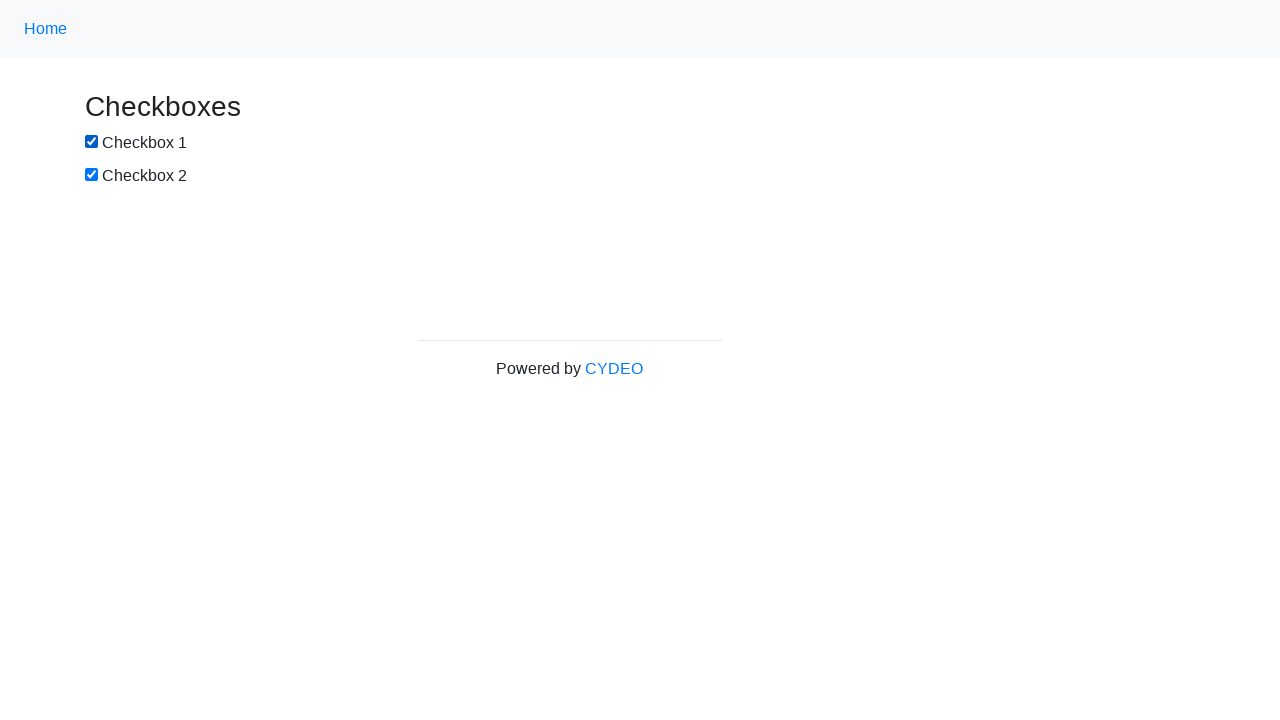

Checked checkbox box2 on input#box2
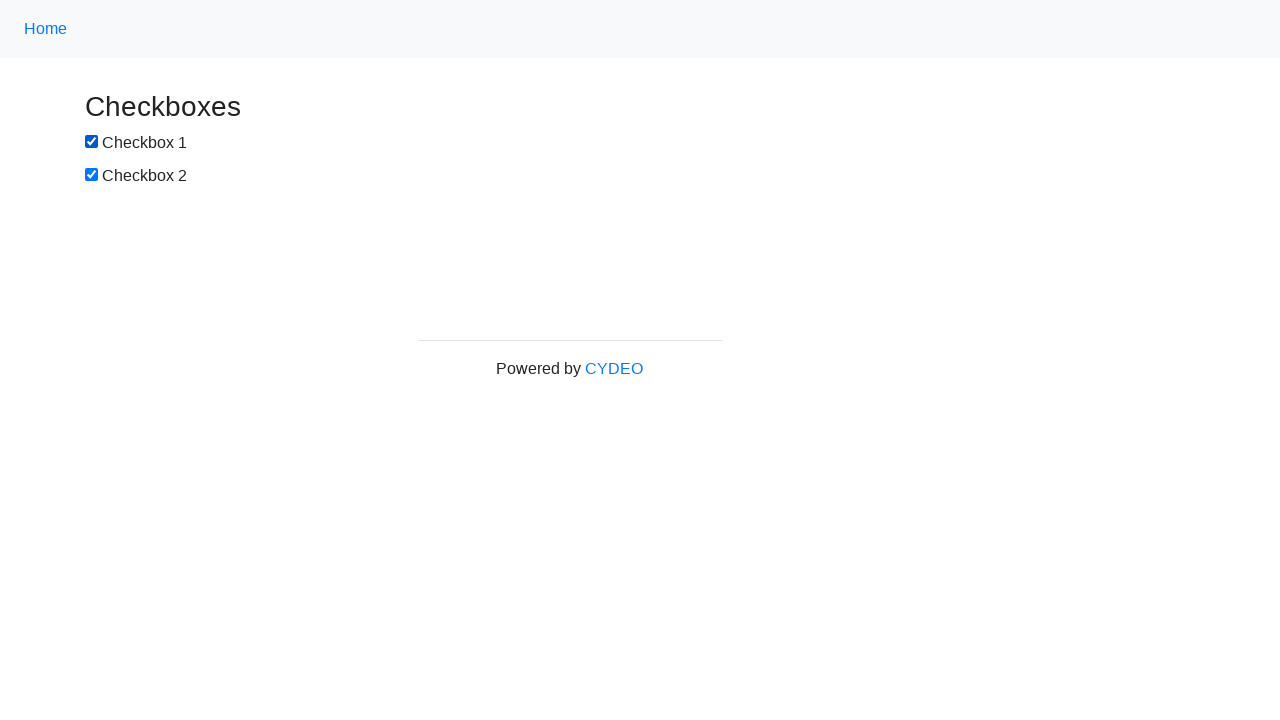

Verified checkbox box1 is checked
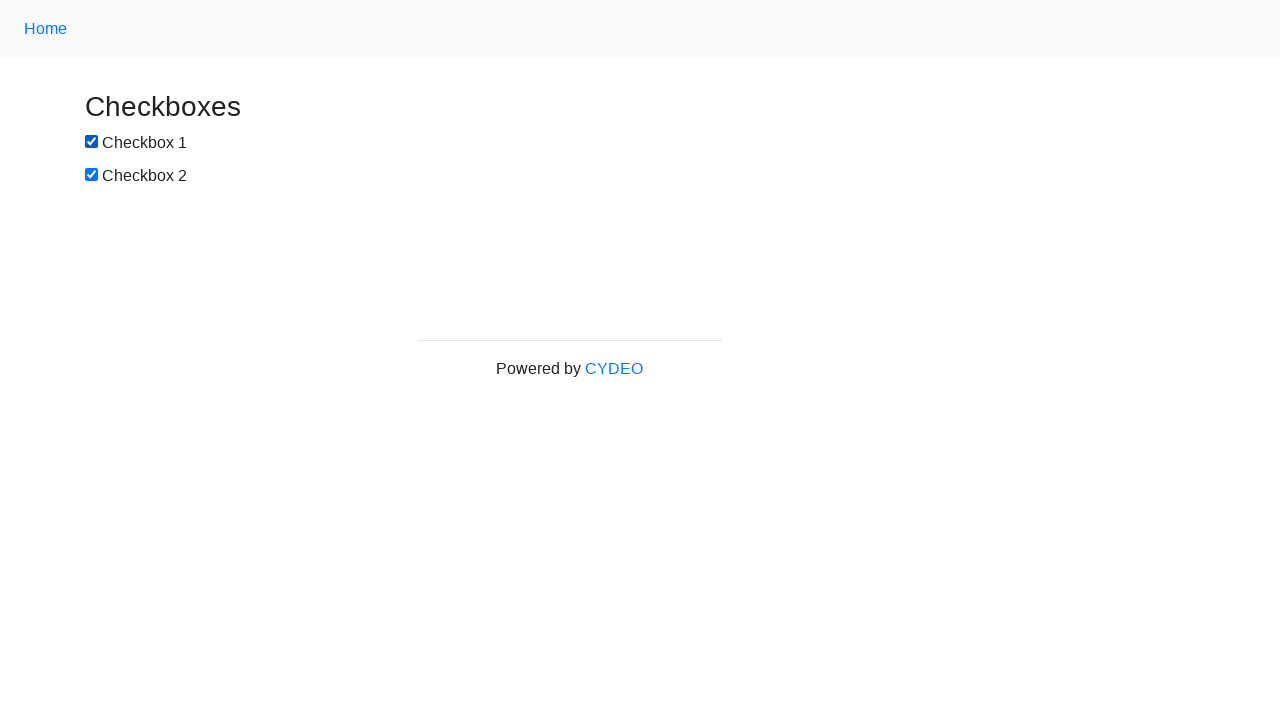

Verified checkbox box2 is checked
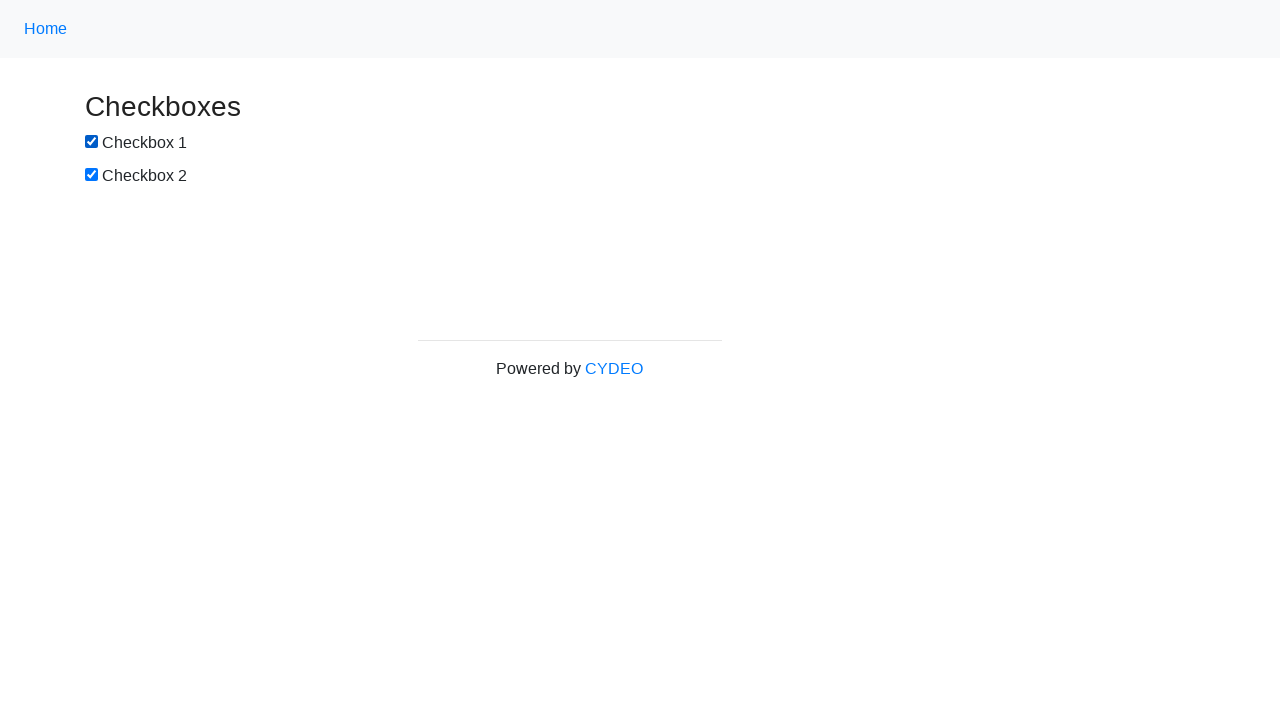

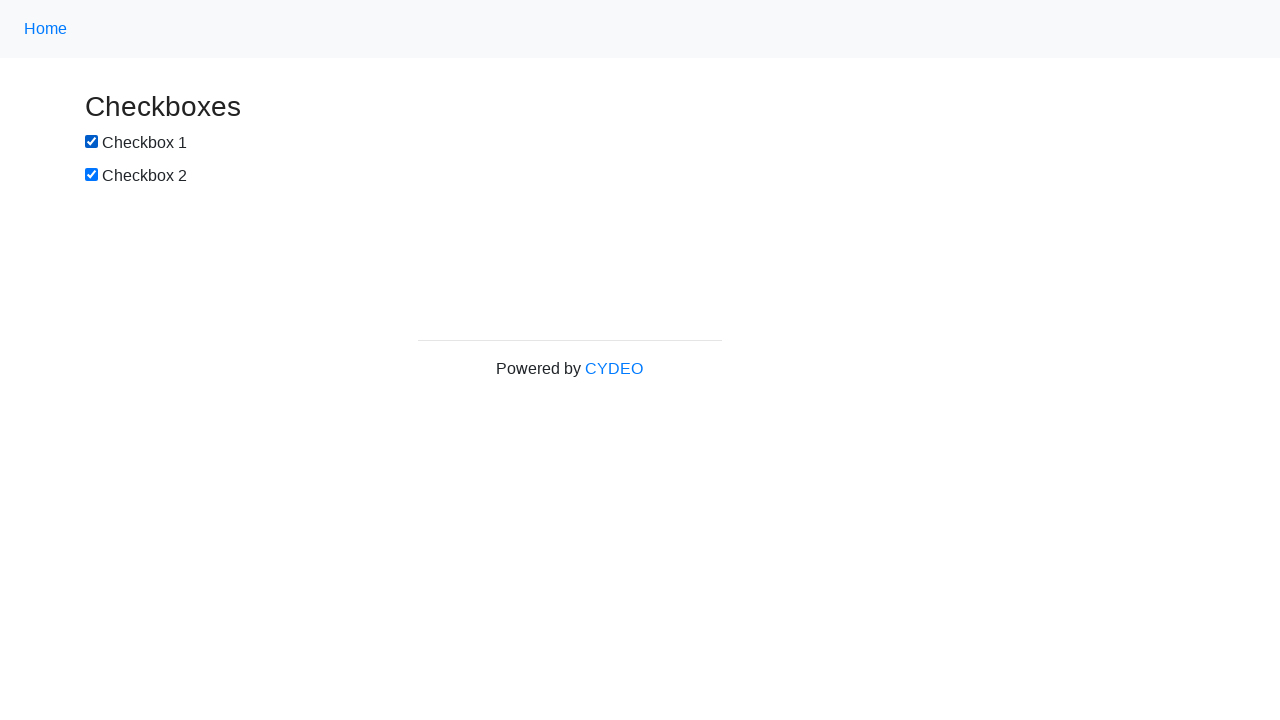